Tests autocomplete dropdown functionality by typing a partial country name and selecting a matching option from the suggestions

Starting URL: https://rahulshettyacademy.com/dropdownsPractise/

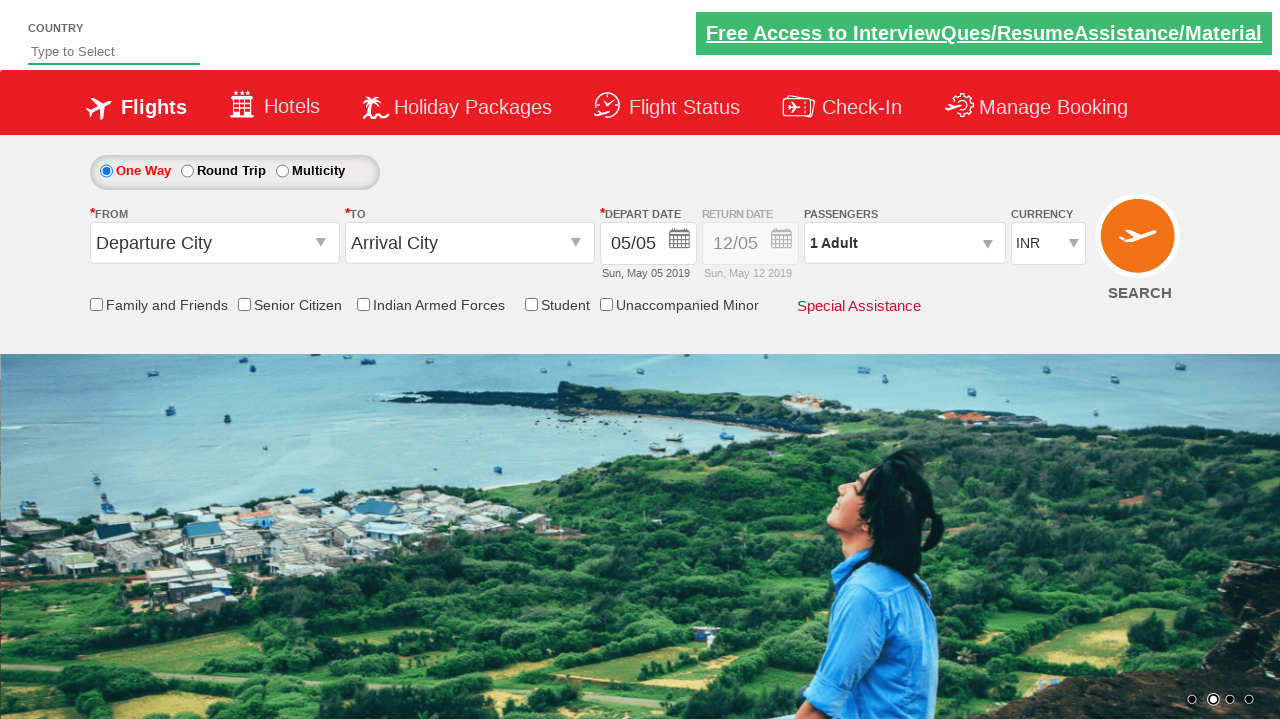

Typed 'ind' in autosuggest field to trigger dropdown on #autosuggest
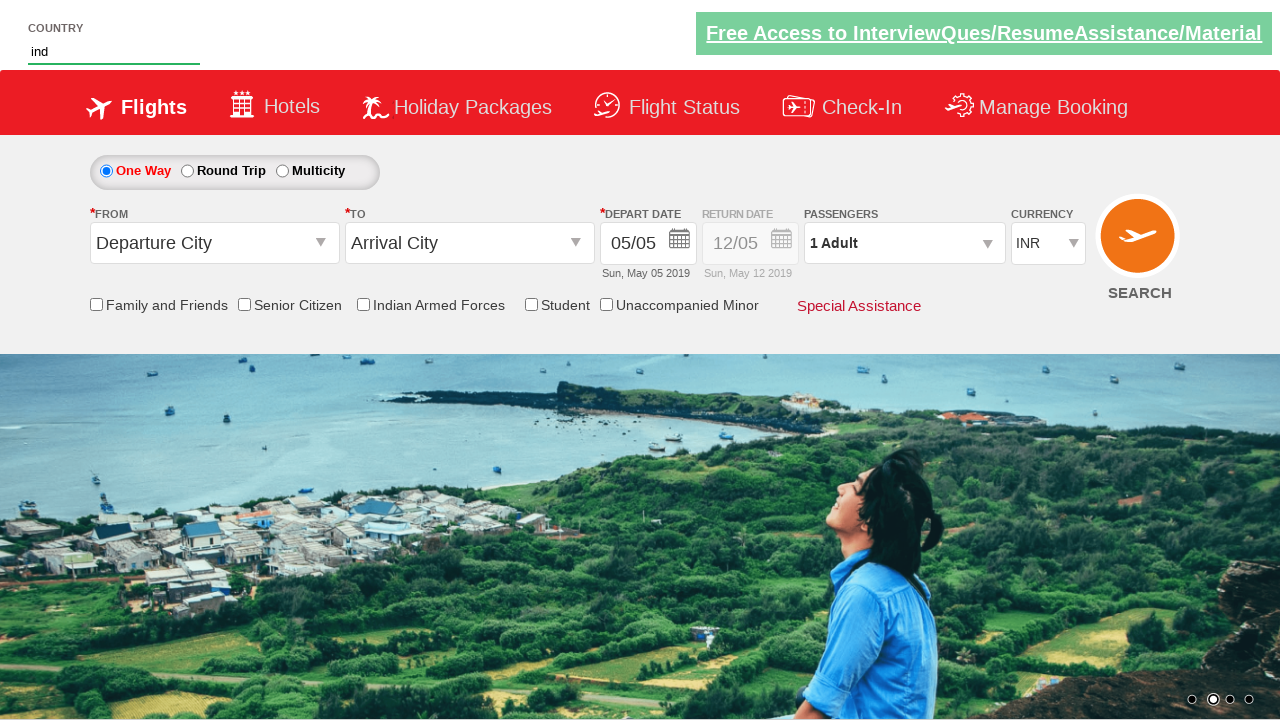

Autocomplete suggestions dropdown appeared
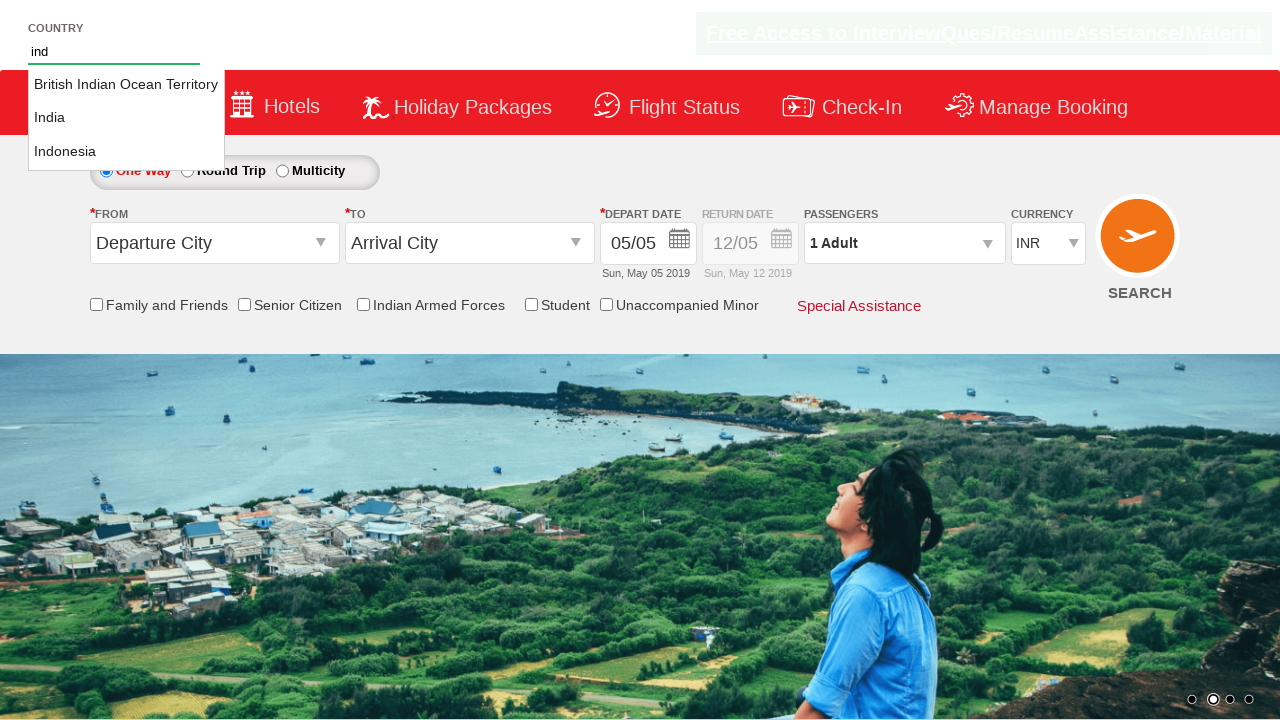

Located all country suggestion elements
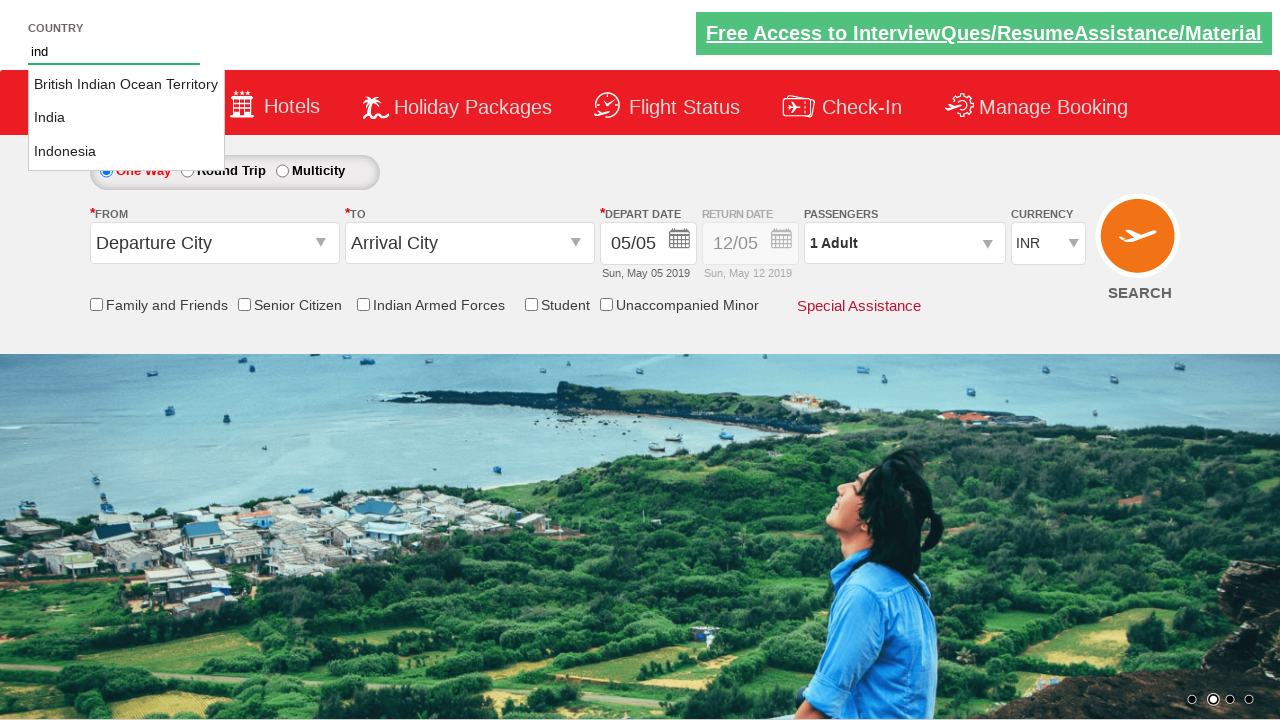

Selected 'India' from autocomplete dropdown suggestions at (126, 118) on li.ui-menu-item a >> nth=1
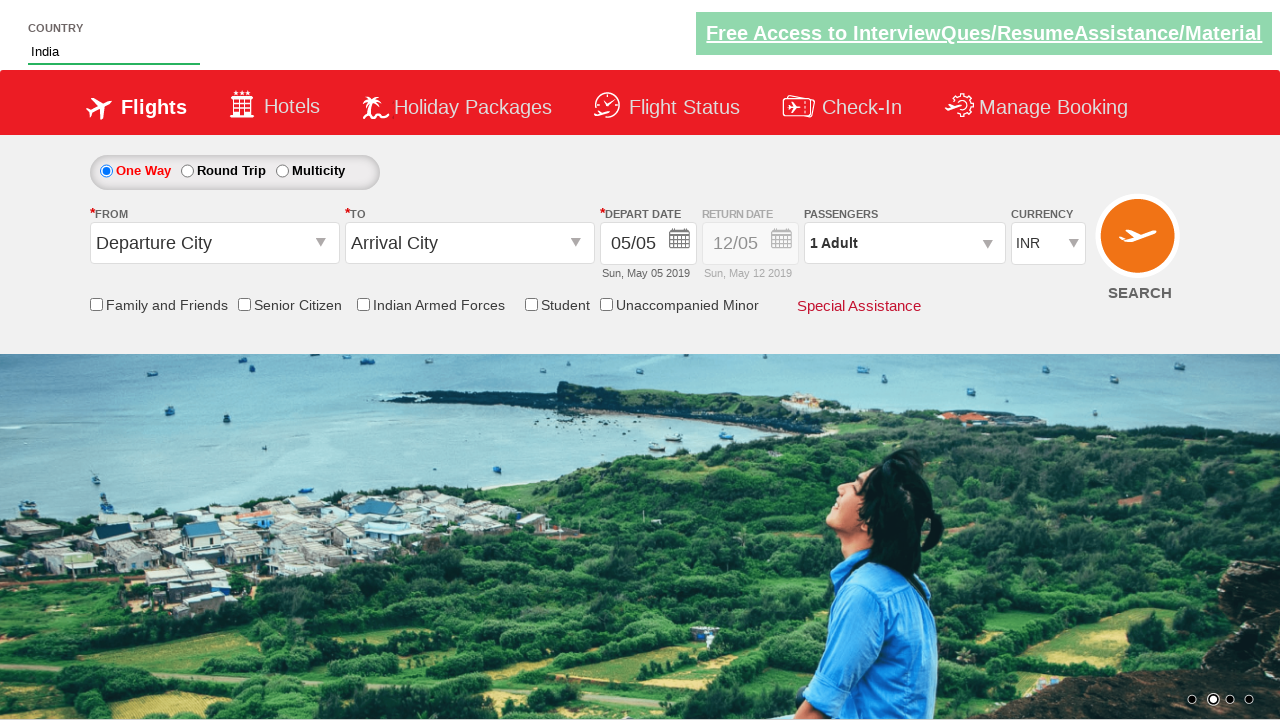

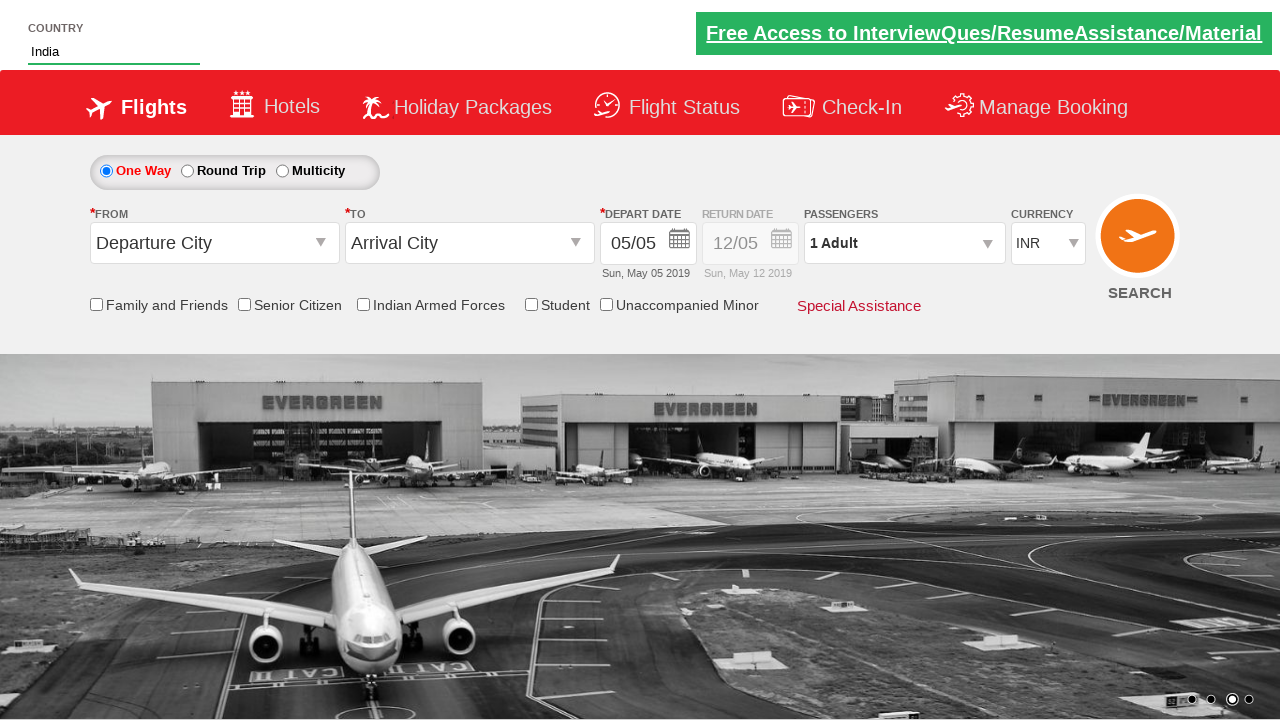